Tests dynamic control visibility by toggling a checkbox element and verifying its display state changes

Starting URL: https://v1.training-support.net/selenium/dynamic-controls

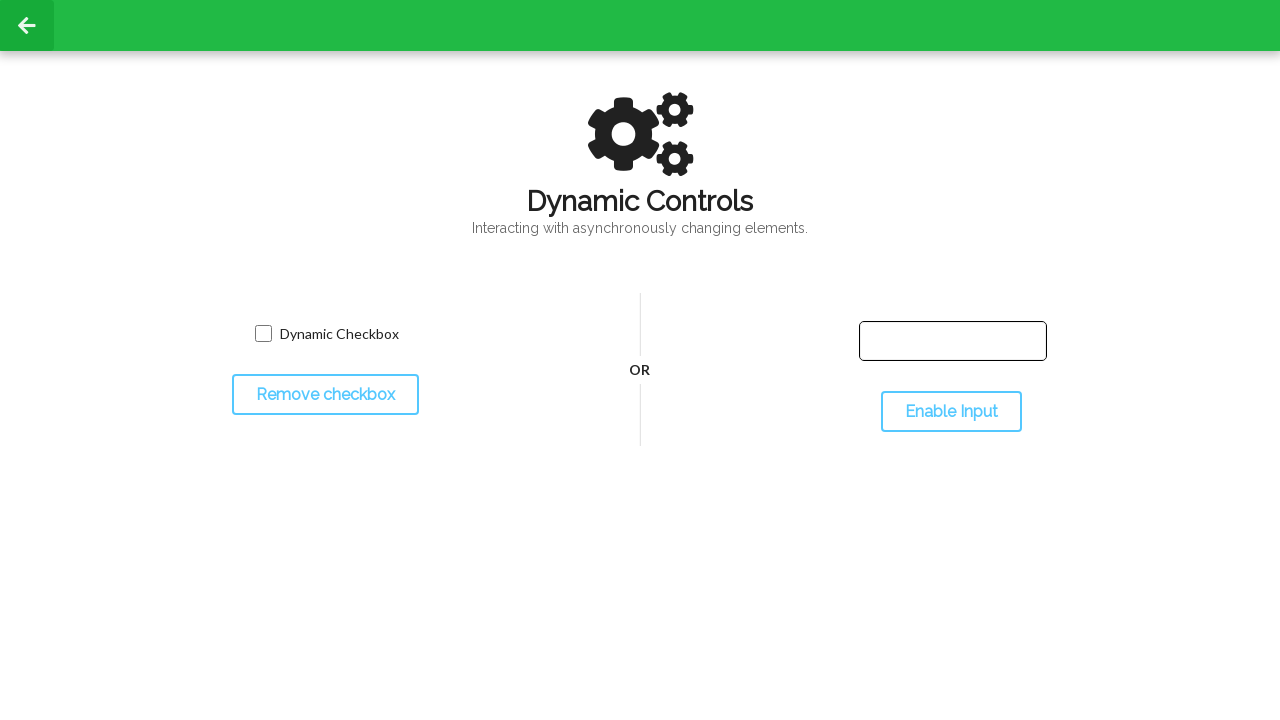

Located checkbox element via XPath
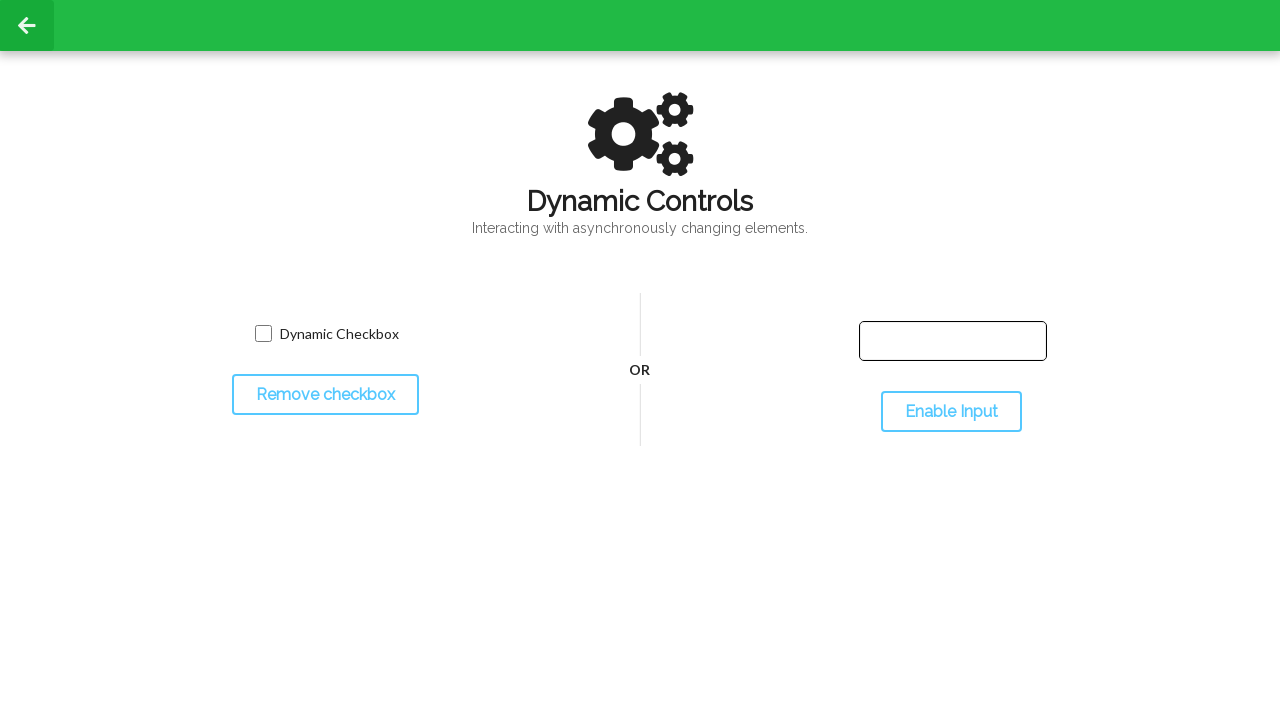

Verified checkbox is initially visible
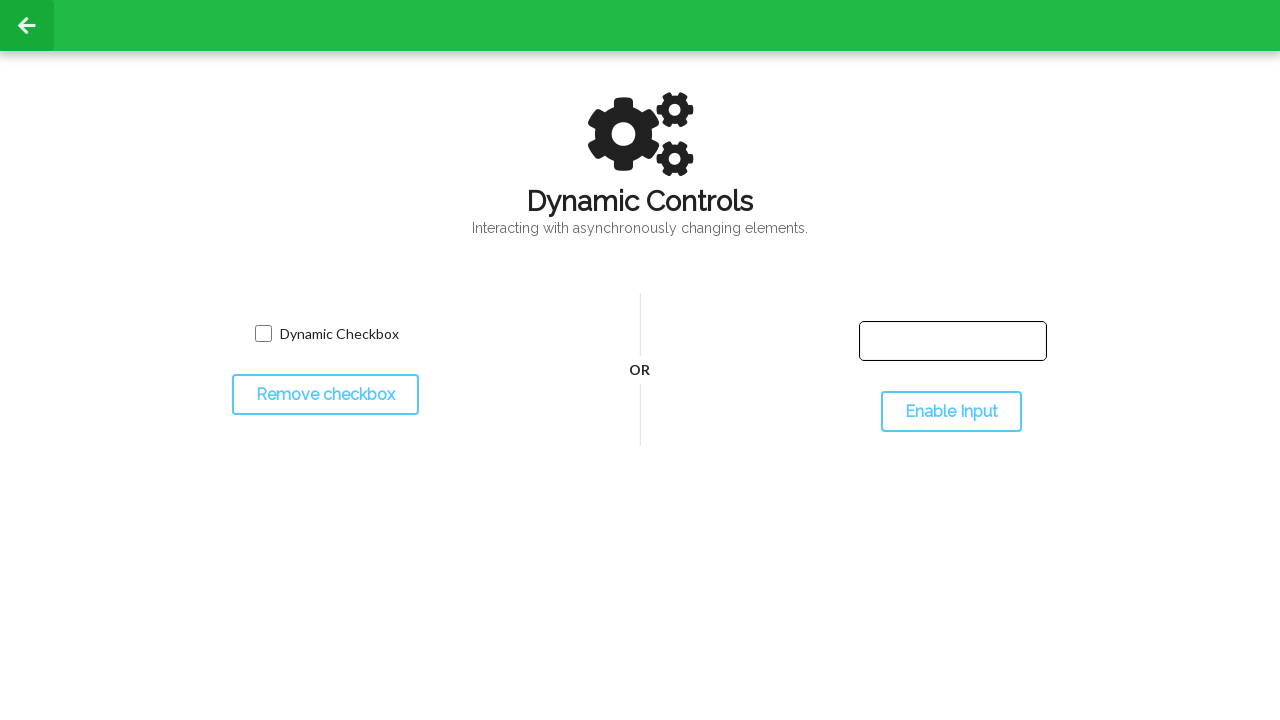

Clicked toggle button to hide checkbox at (325, 395) on #toggleCheckbox
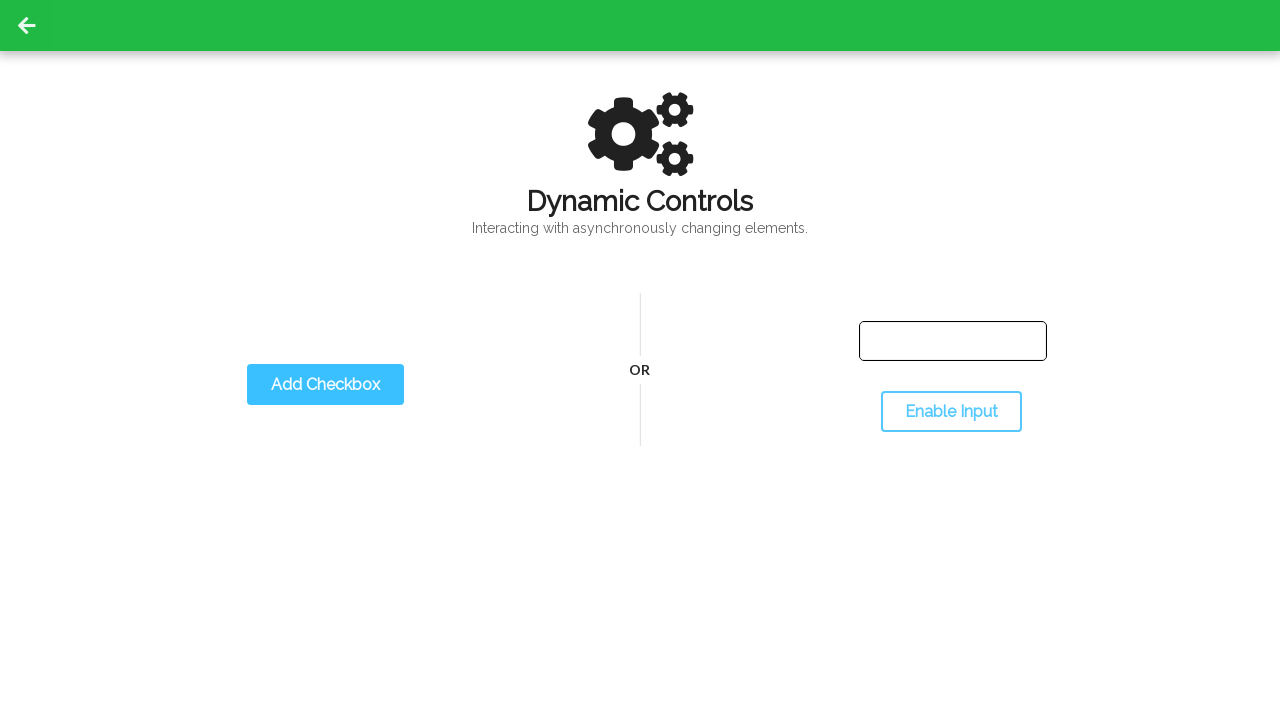

Waited for checkbox to become invisible
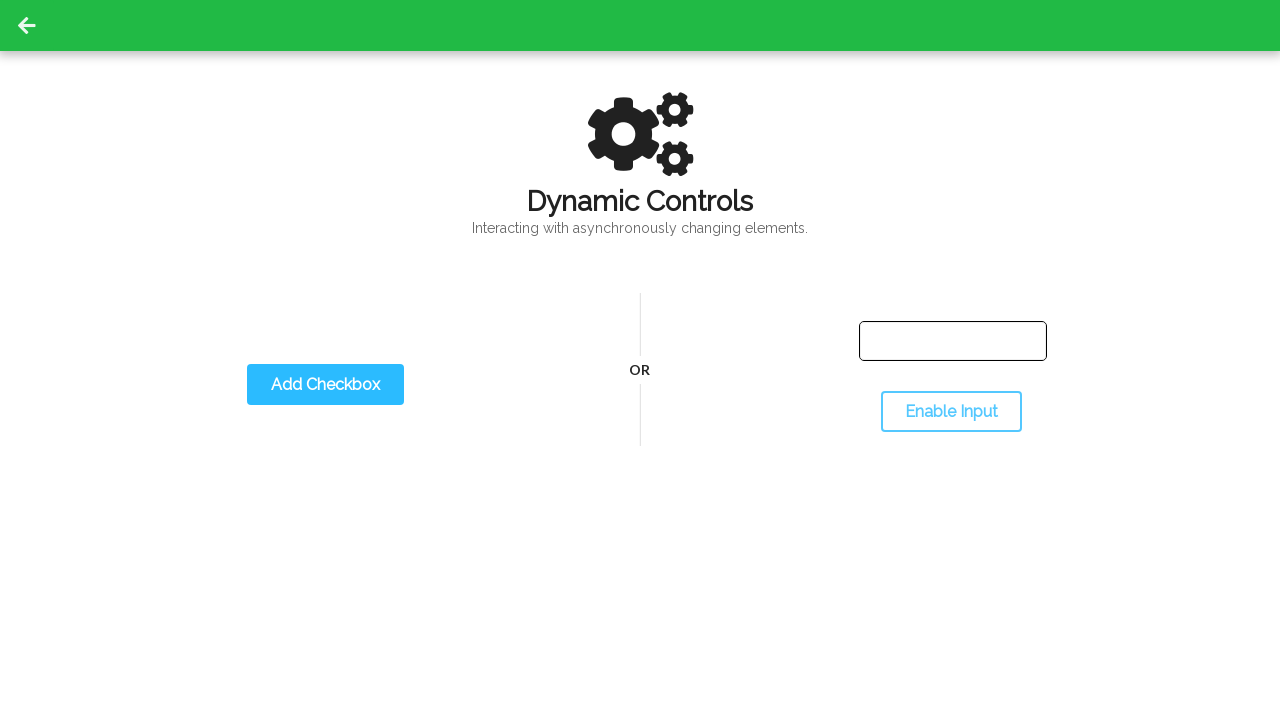

Verified checkbox is hidden after toggle
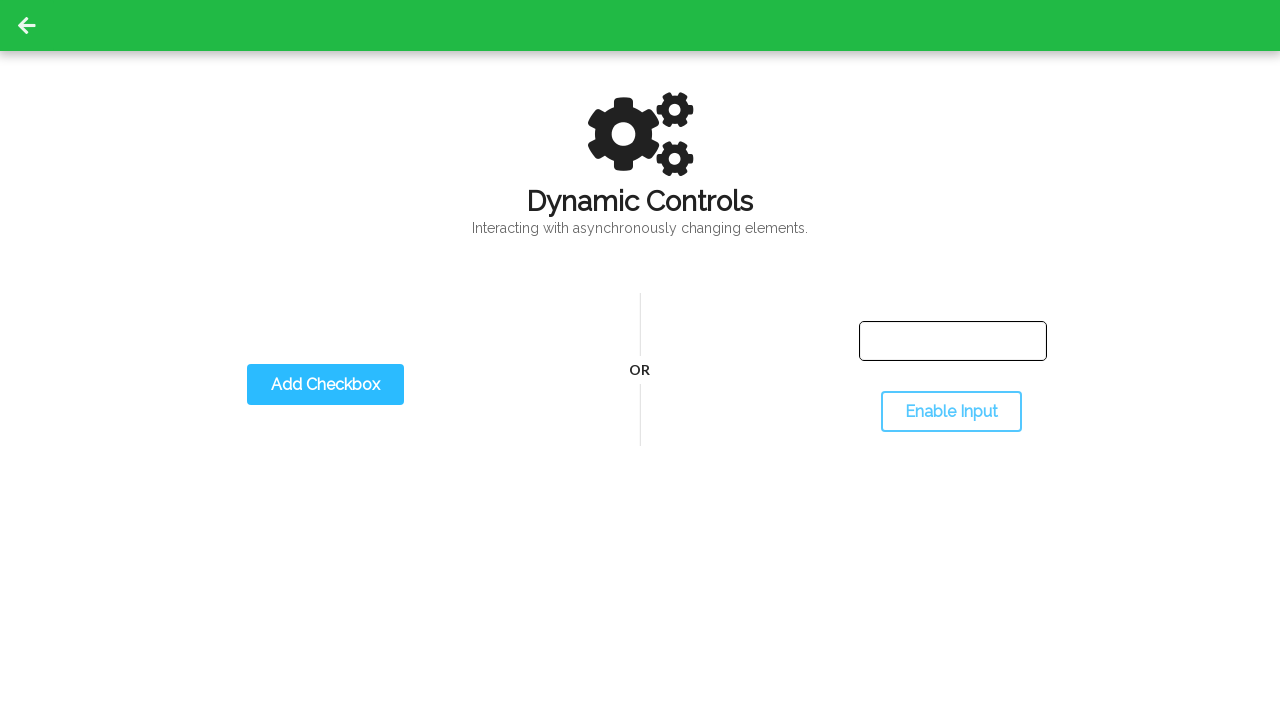

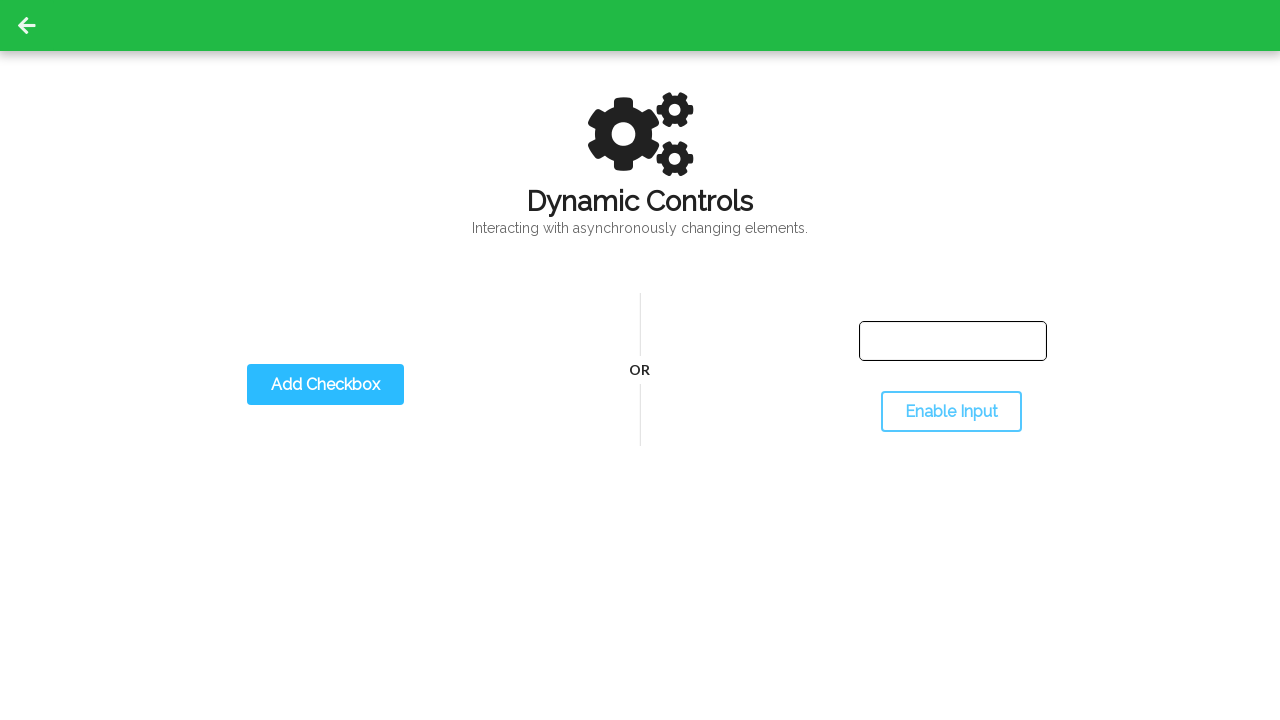